Tests the order success page functionality by setting up mock order data in sessionStorage and navigating to the order success page to verify that order confirmation content is displayed properly.

Starting URL: https://menuca-rebuild.vercel.app/

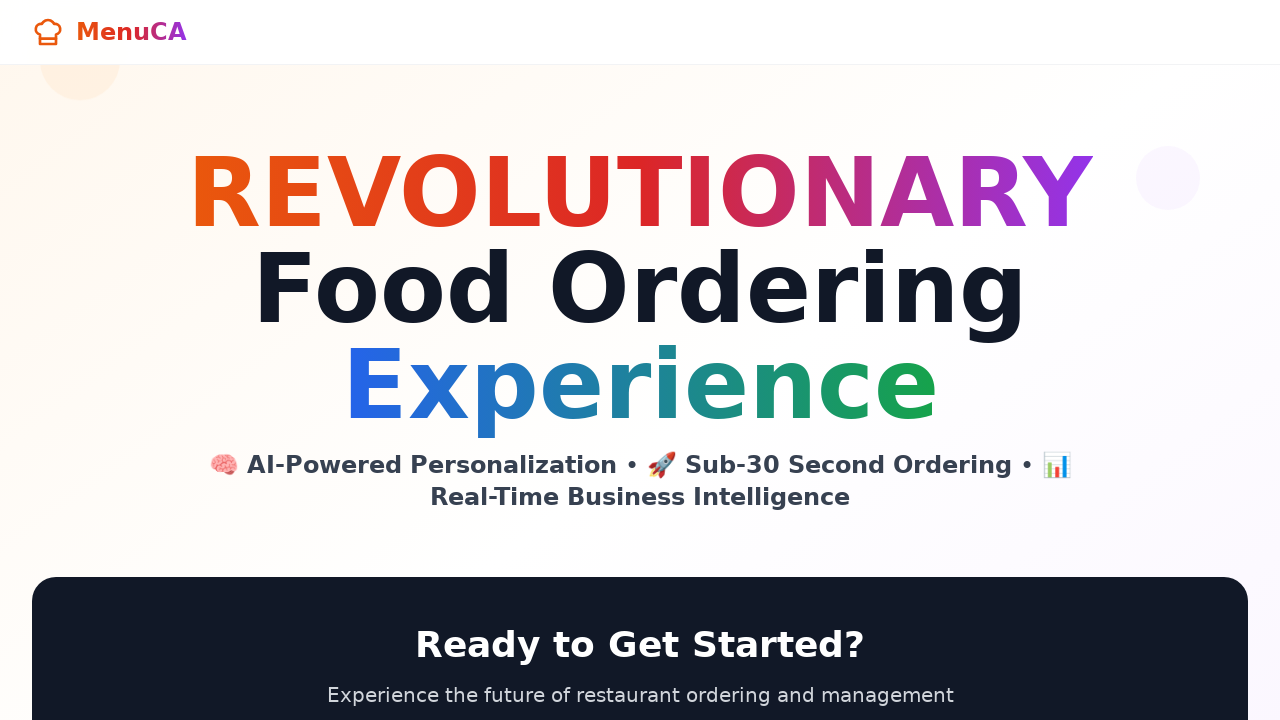

Set up mock order data in sessionStorage with 2 items (Large Pepperoni Pizza and Caesar Salad) totaling $32.86
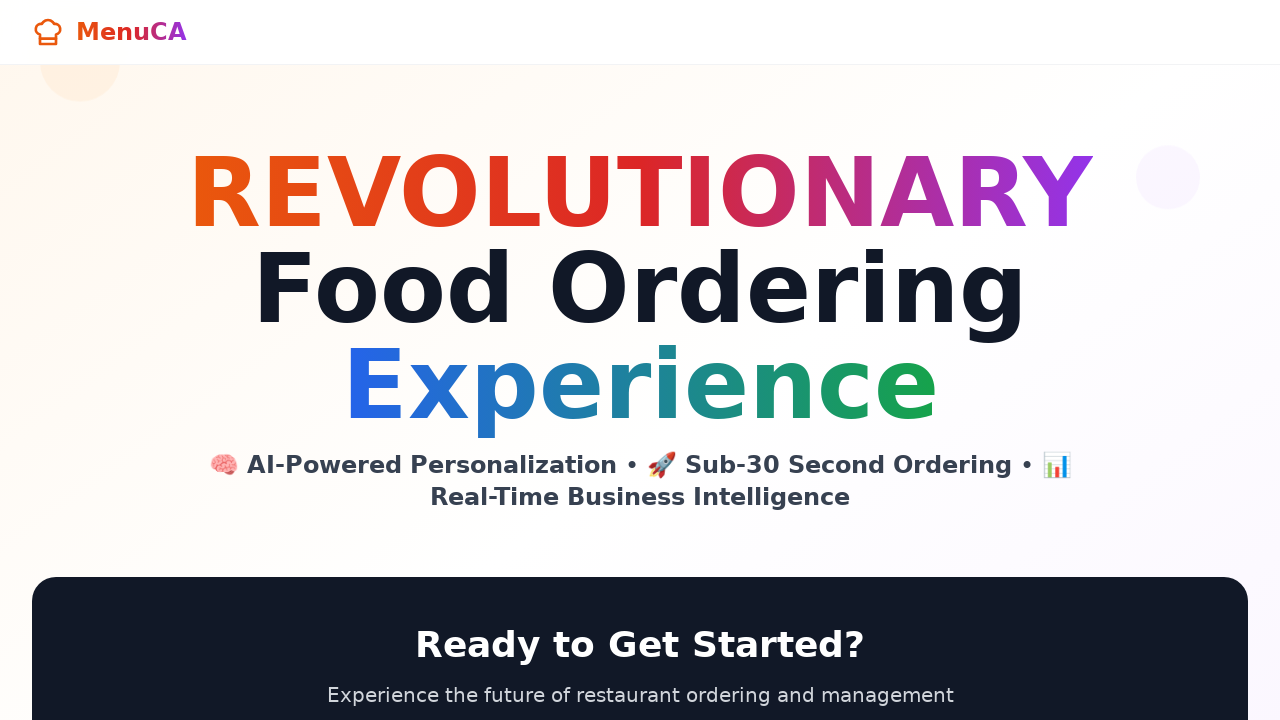

Navigated to order success page with test payment intent
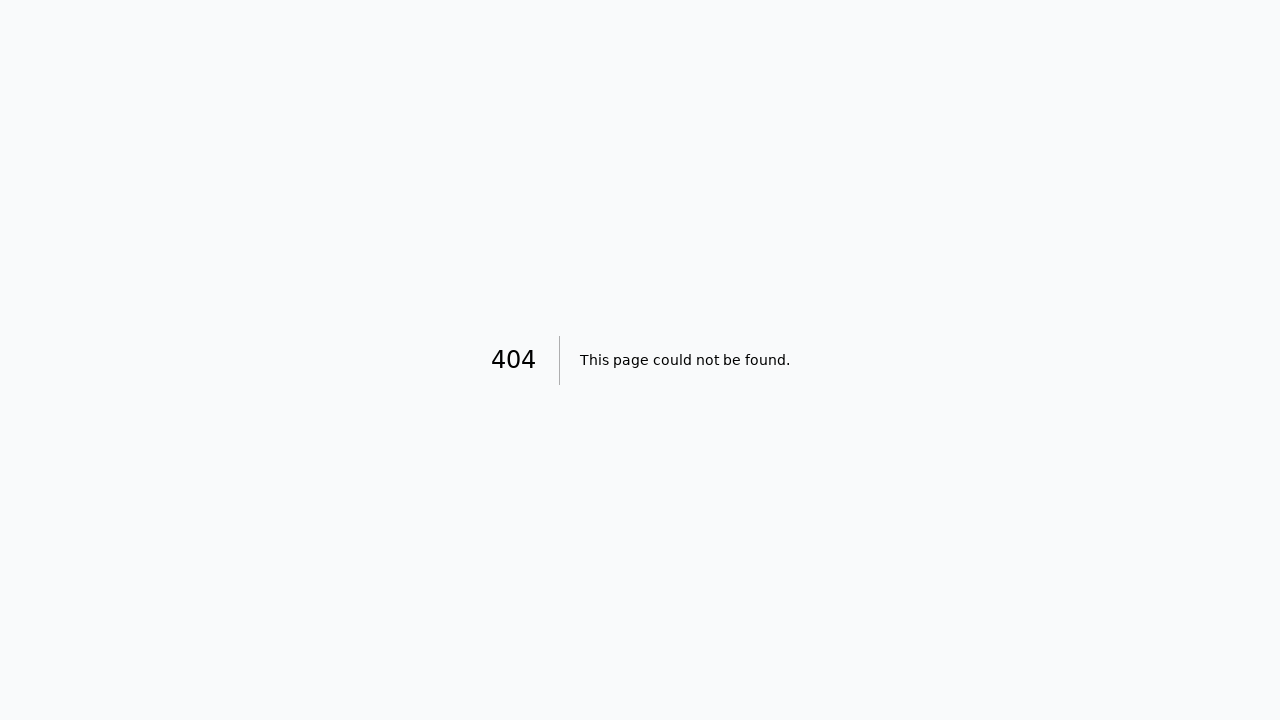

Waited for page to reach networkidle state
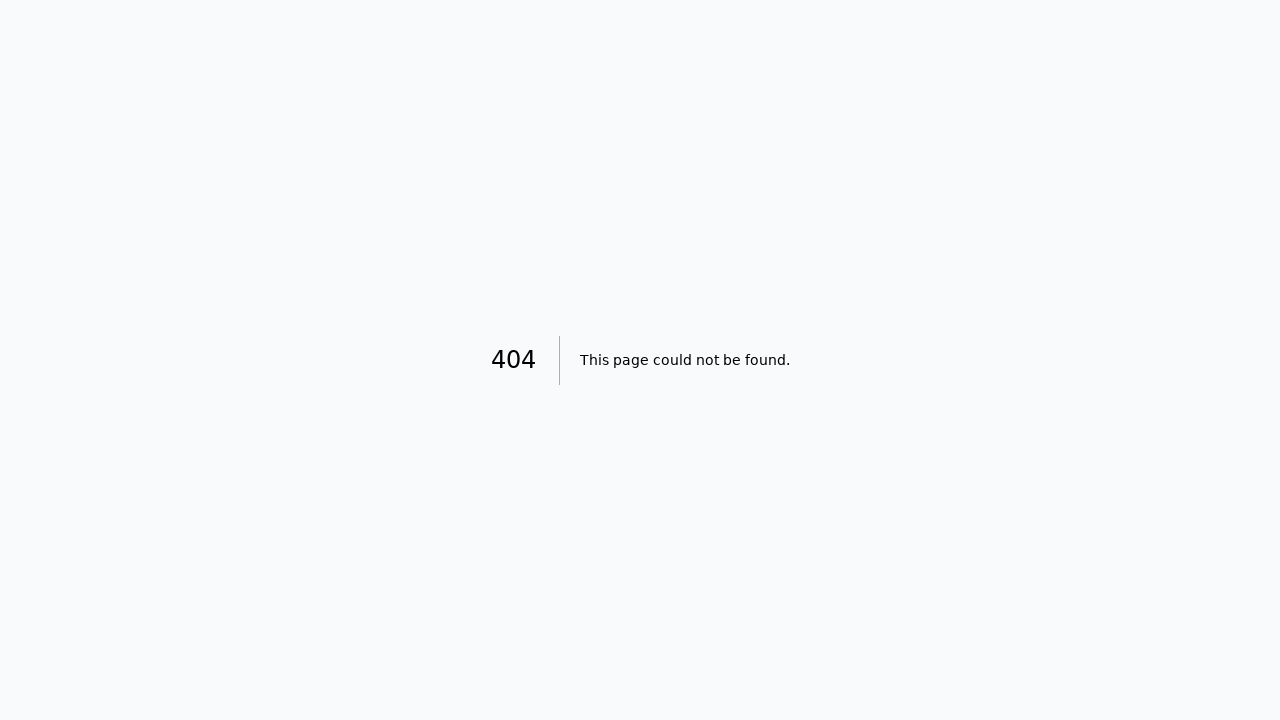

Verified order confirmation content is displayed on success page
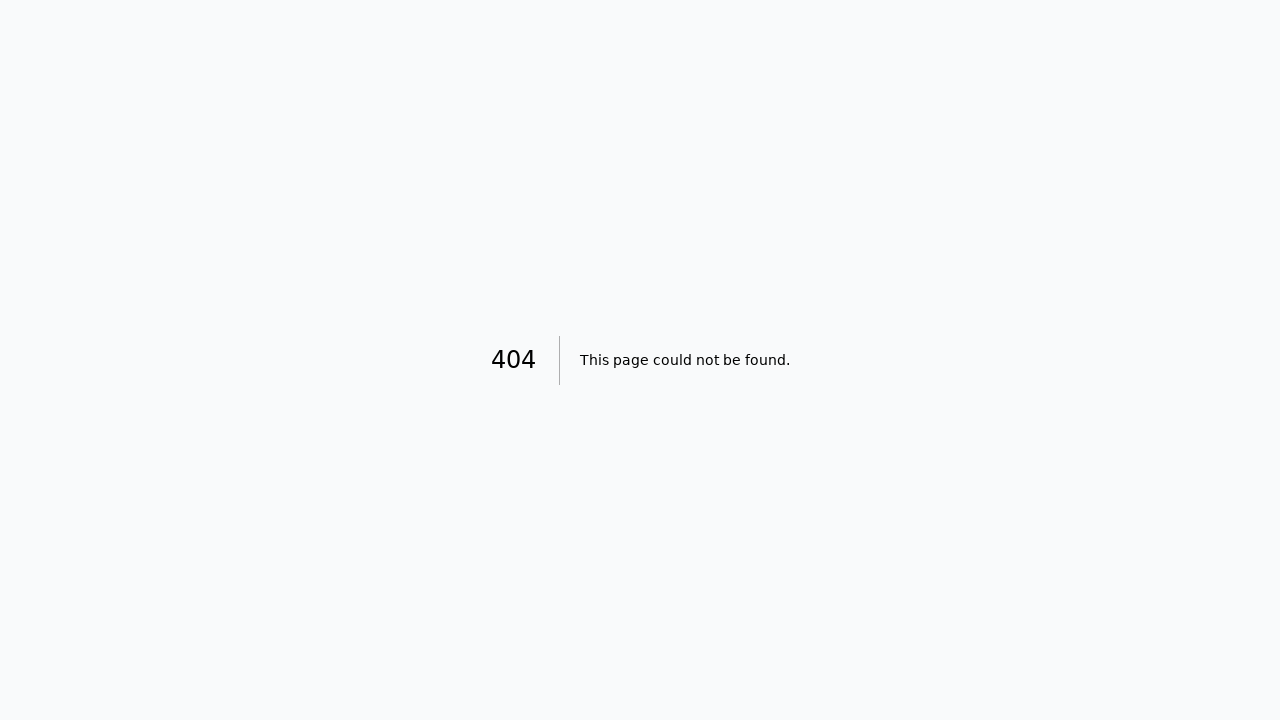

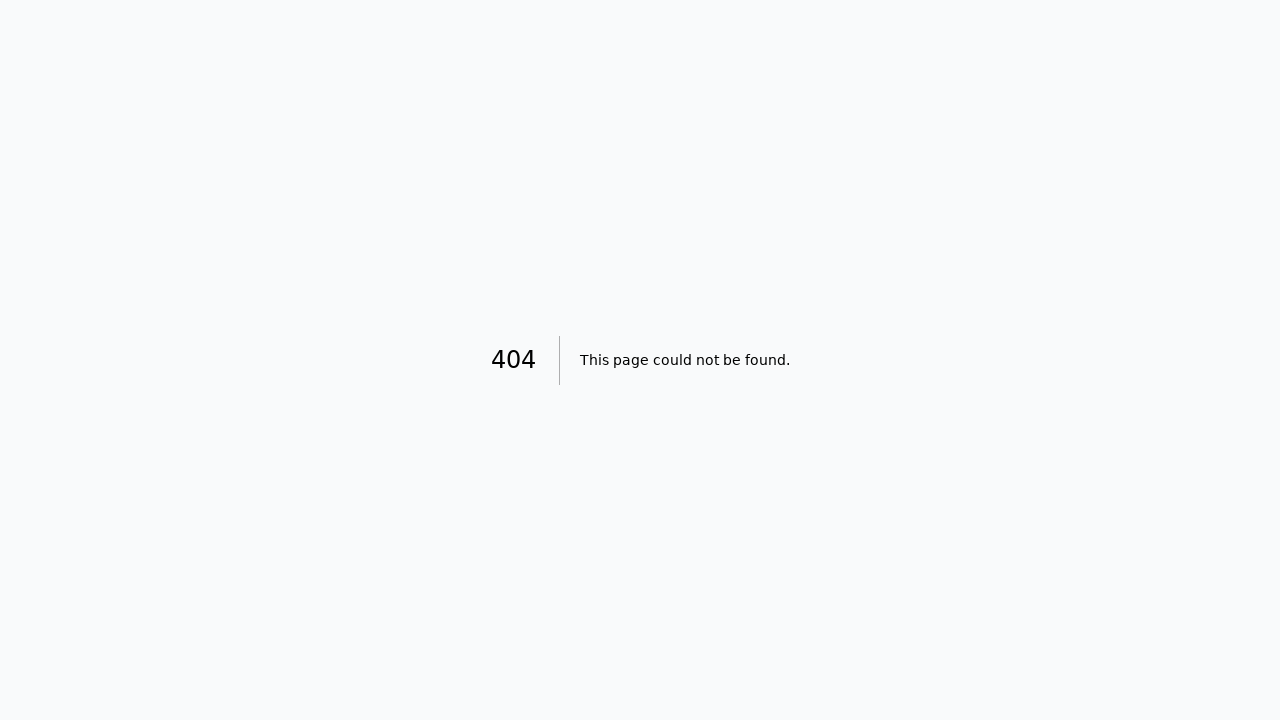